Tests scrolling functionality, table data extraction and validation, and includes commented code for testing auto-suggest dropdowns

Starting URL: https://rahulshettyacademy.com/AutomationPractice/

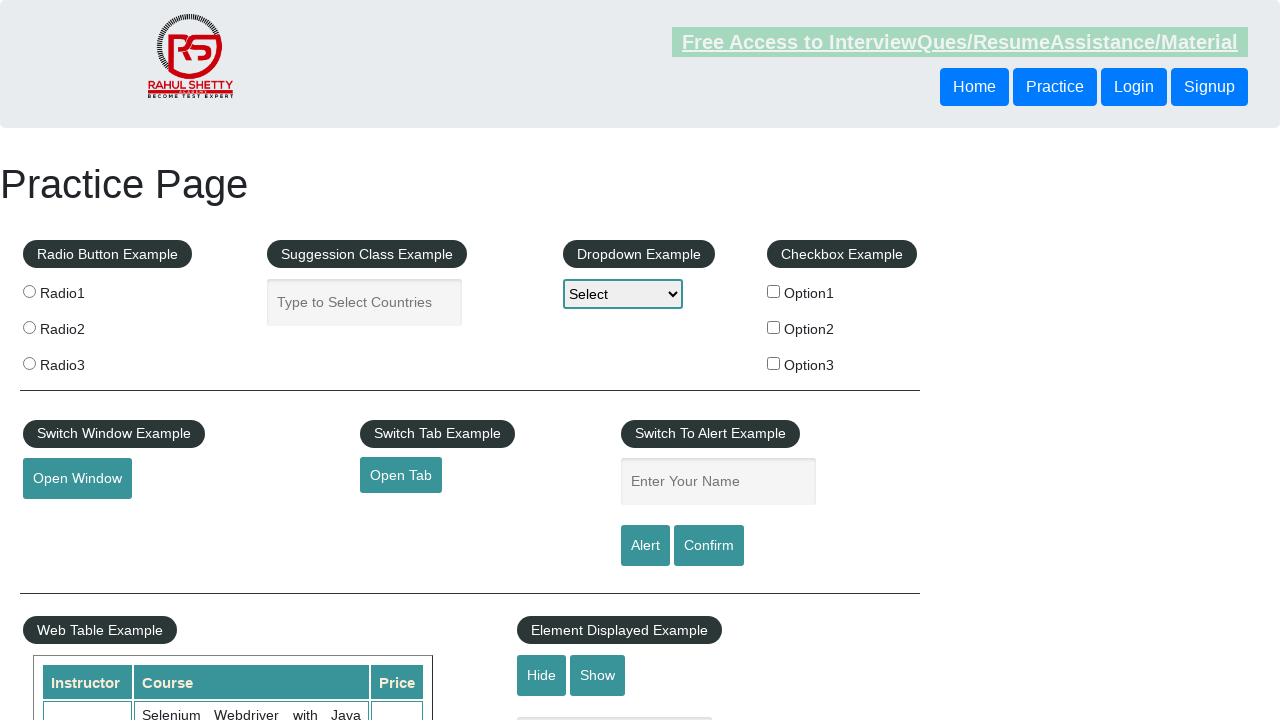

Scrolled down the page by 500 pixels
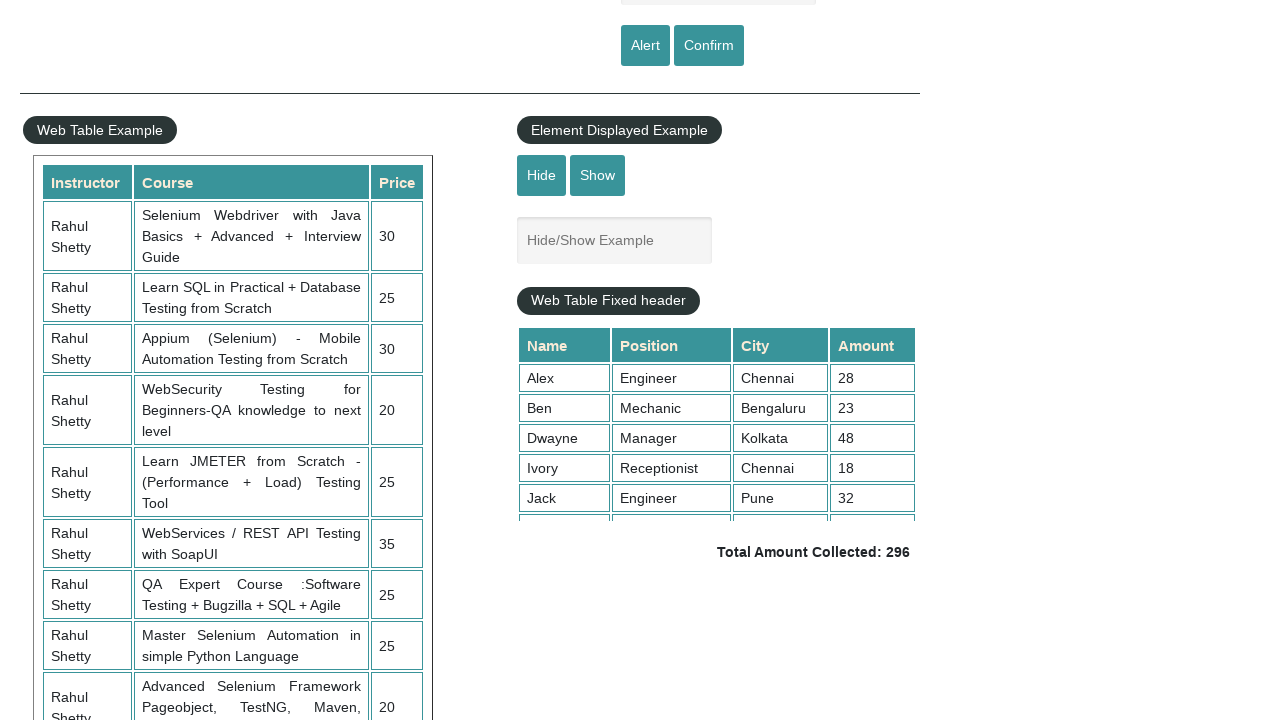

Scrolled within the fixed header table to position 5000
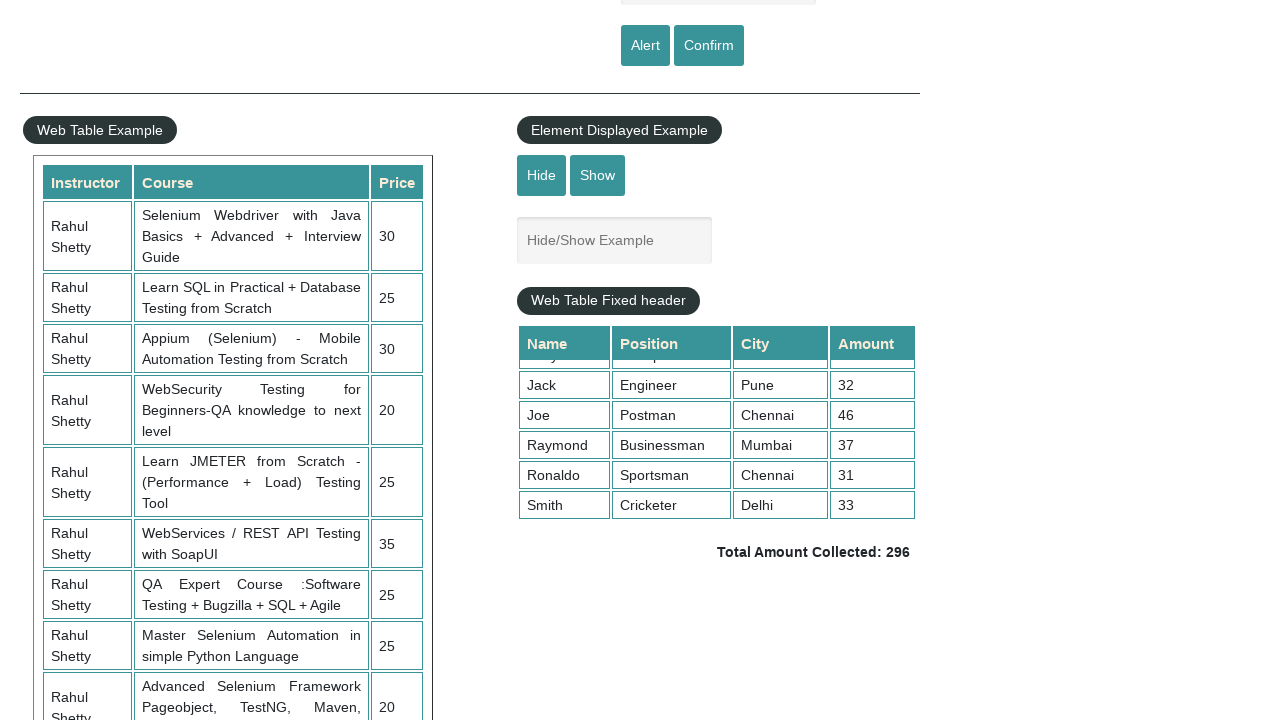

Extracted all values from the 4th column of the table
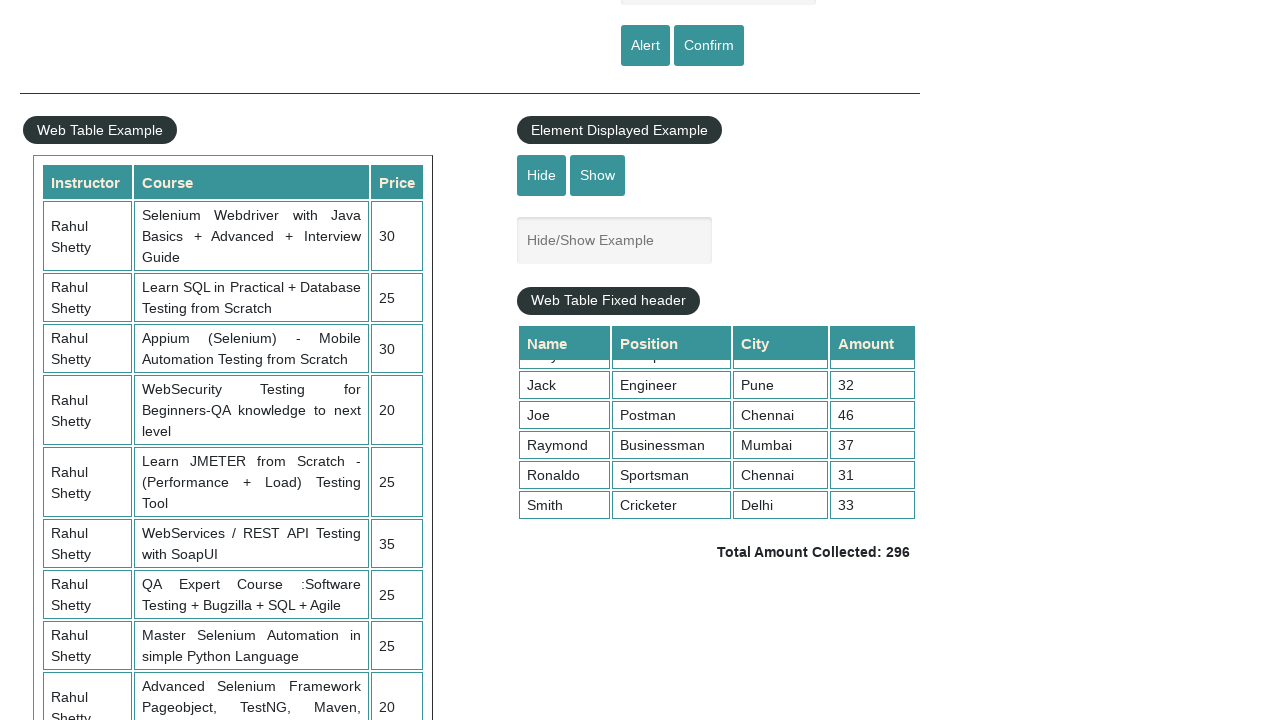

Calculated total sum of table column values: 296
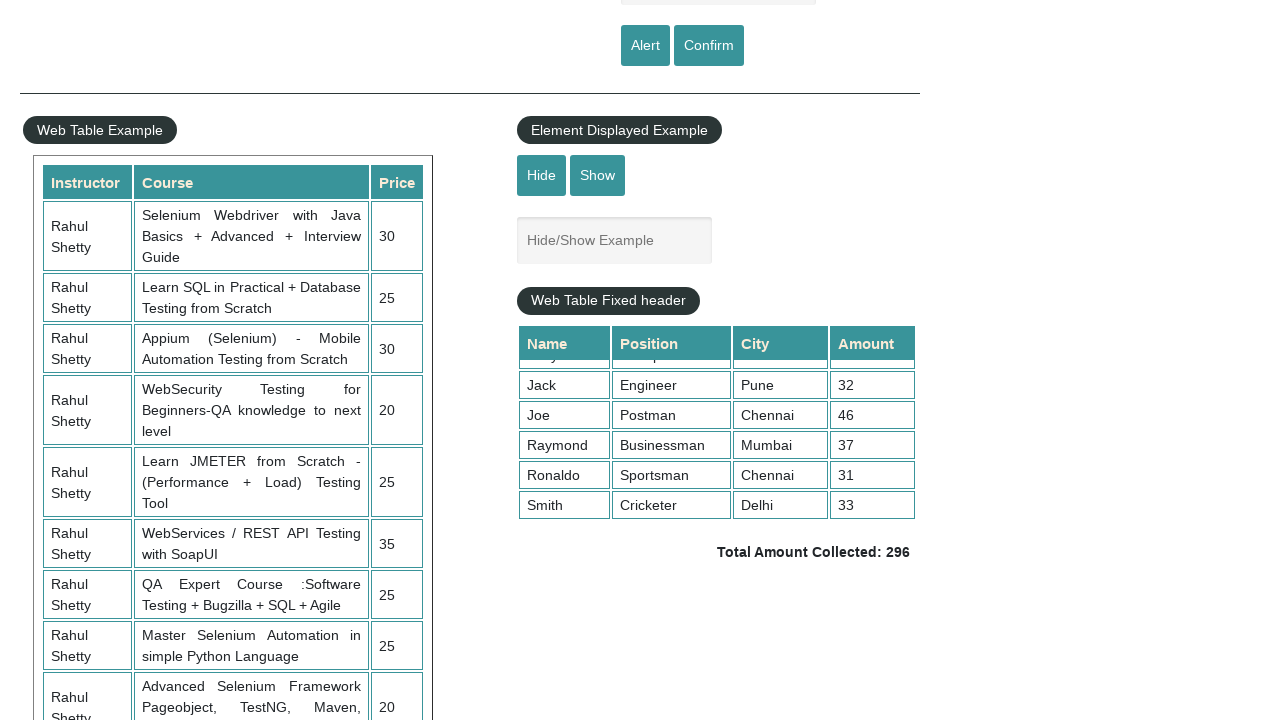

Retrieved expected total amount from page
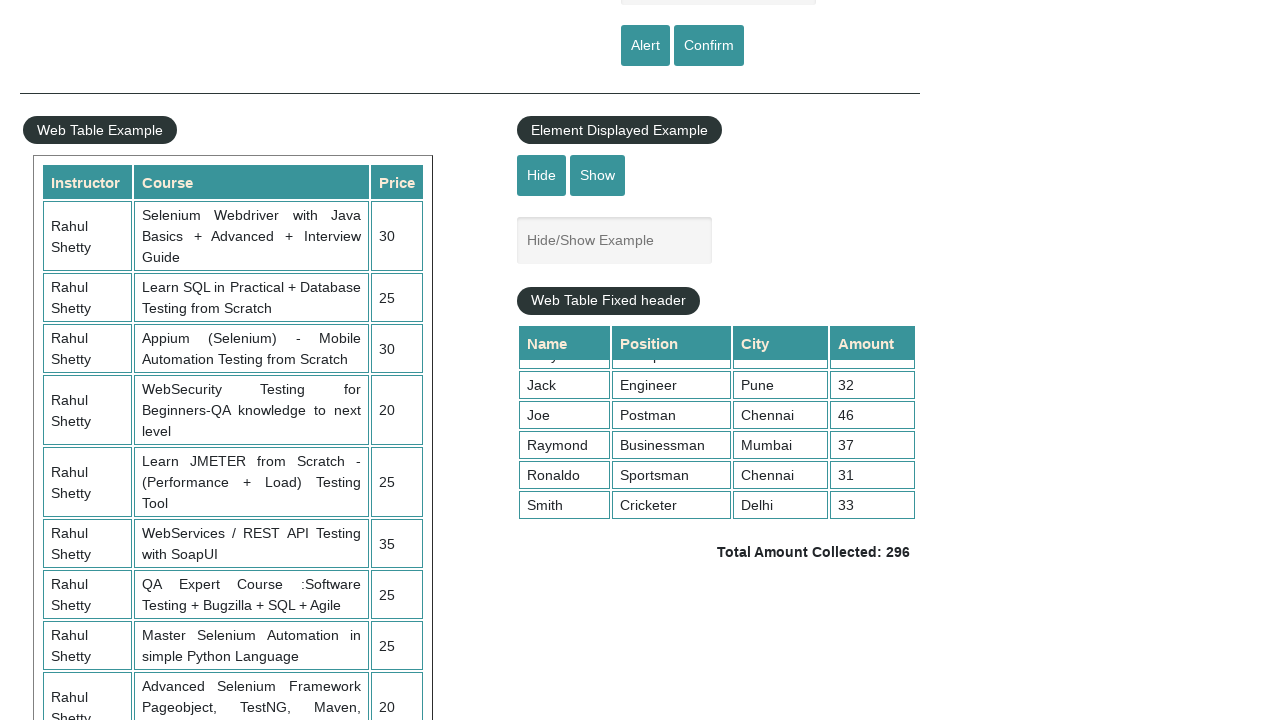

Parsed expected total value: 296
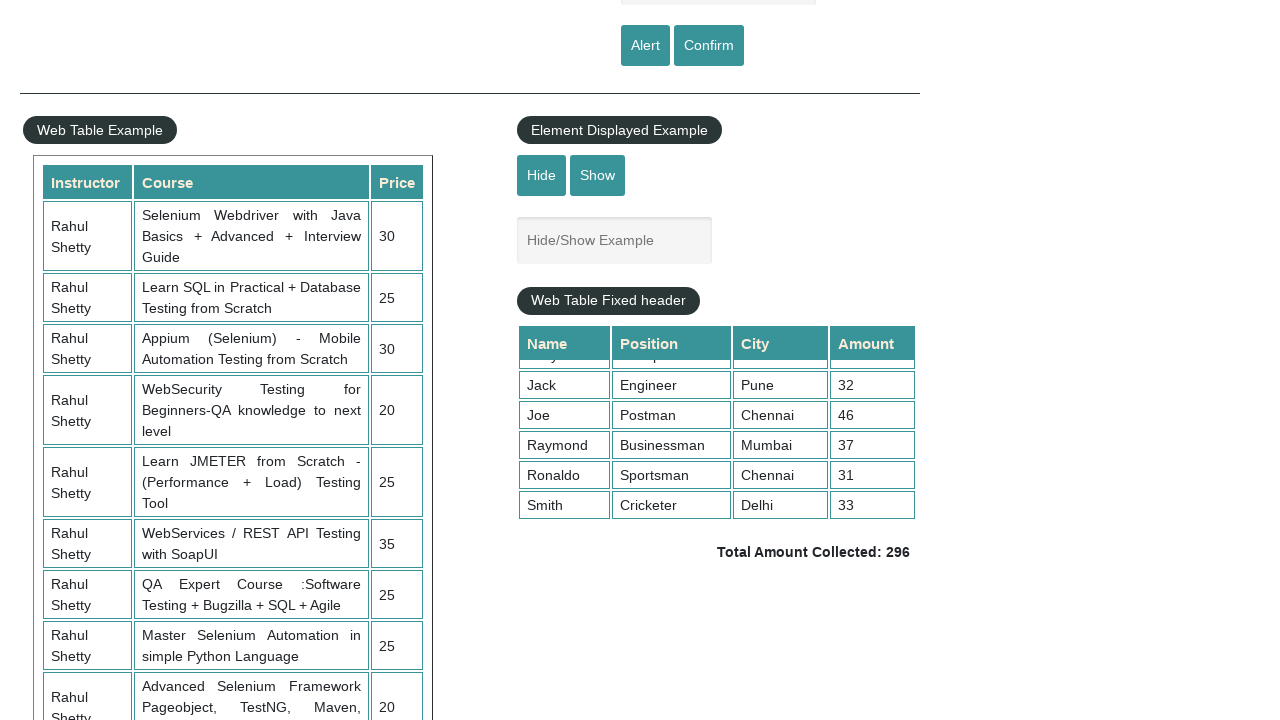

Validated that calculated total (296) matches expected total (296)
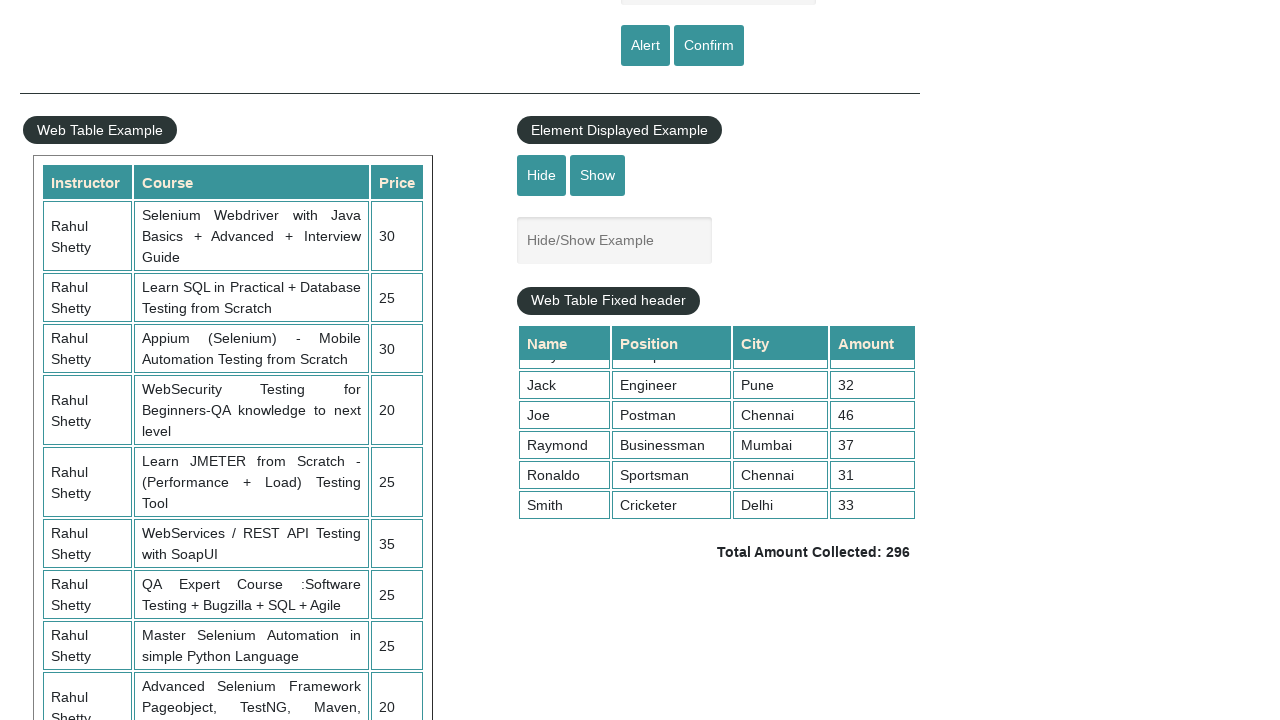

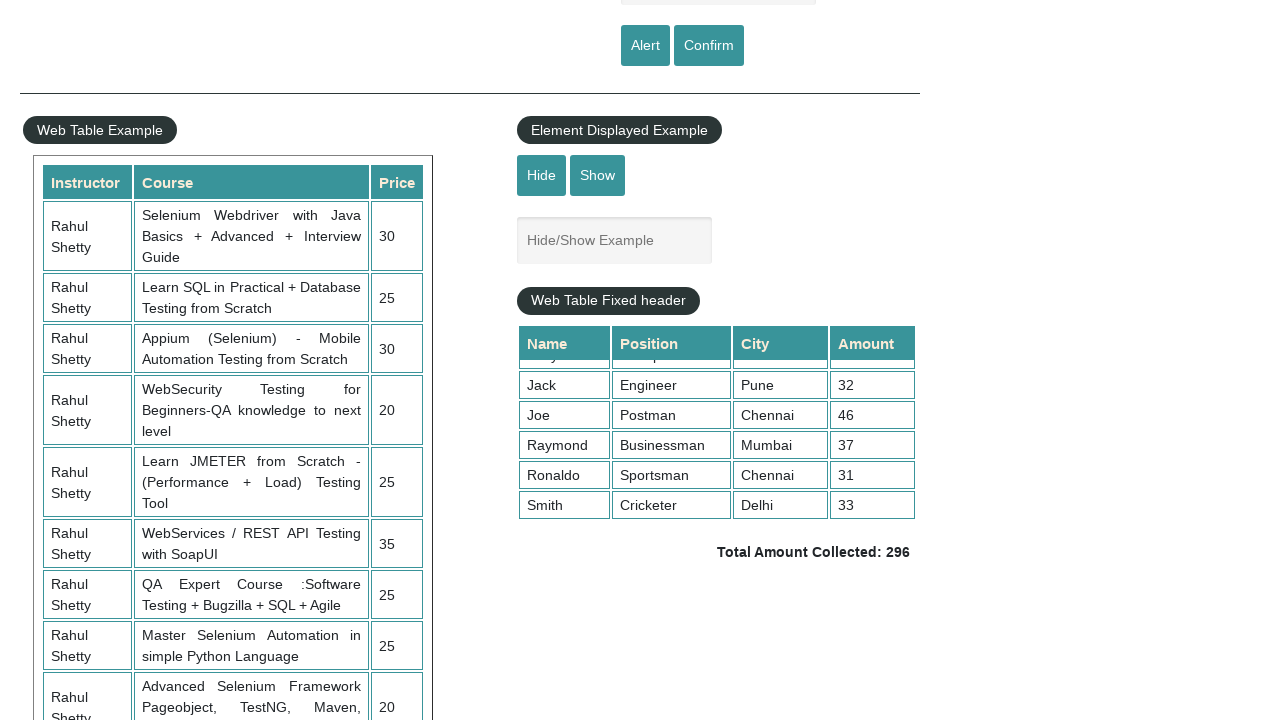